Tests clicking an alert button and accepting the JavaScript alert dialog that appears

Starting URL: https://demoqa.com/alerts

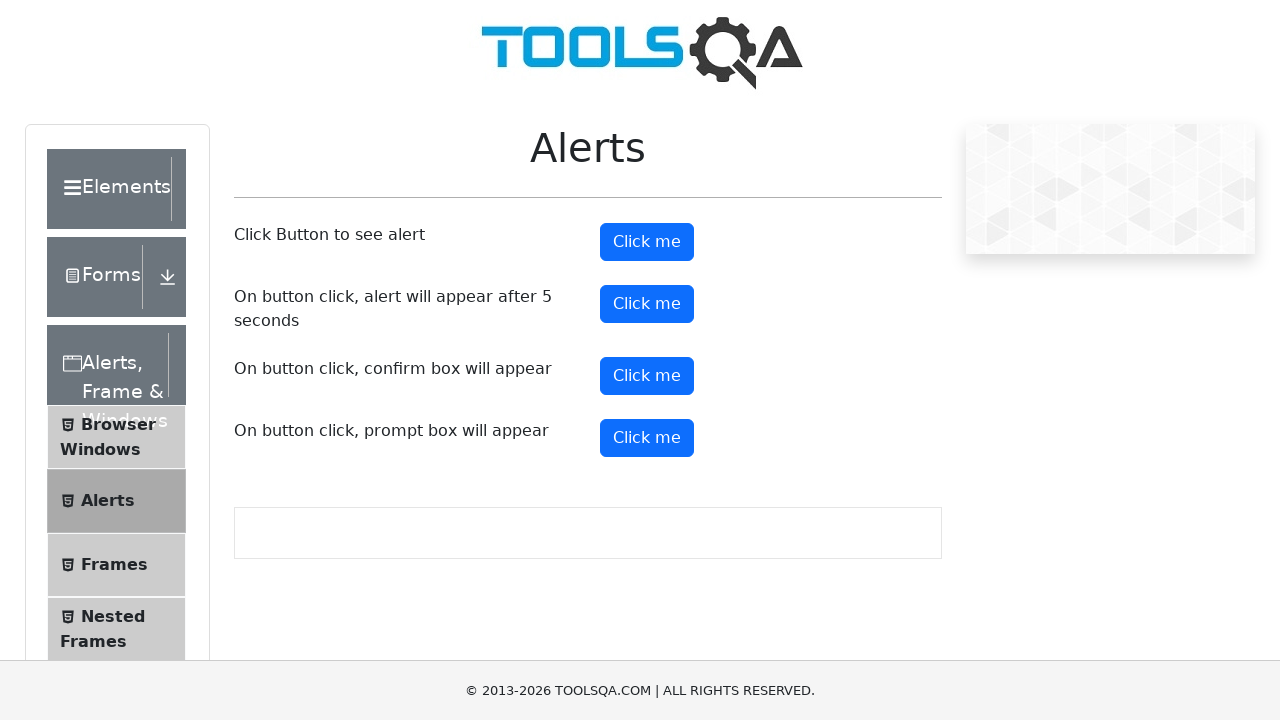

Clicked the alert button at (647, 242) on #alertButton
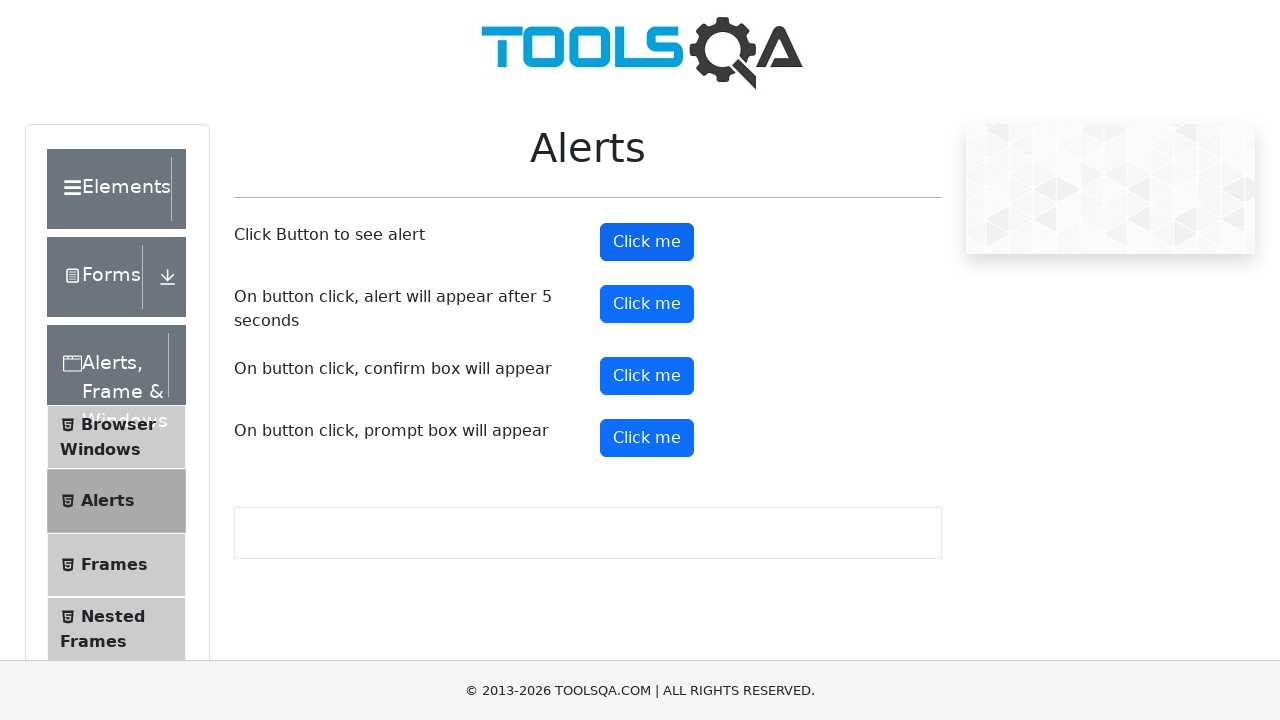

Set up dialog handler to accept alerts
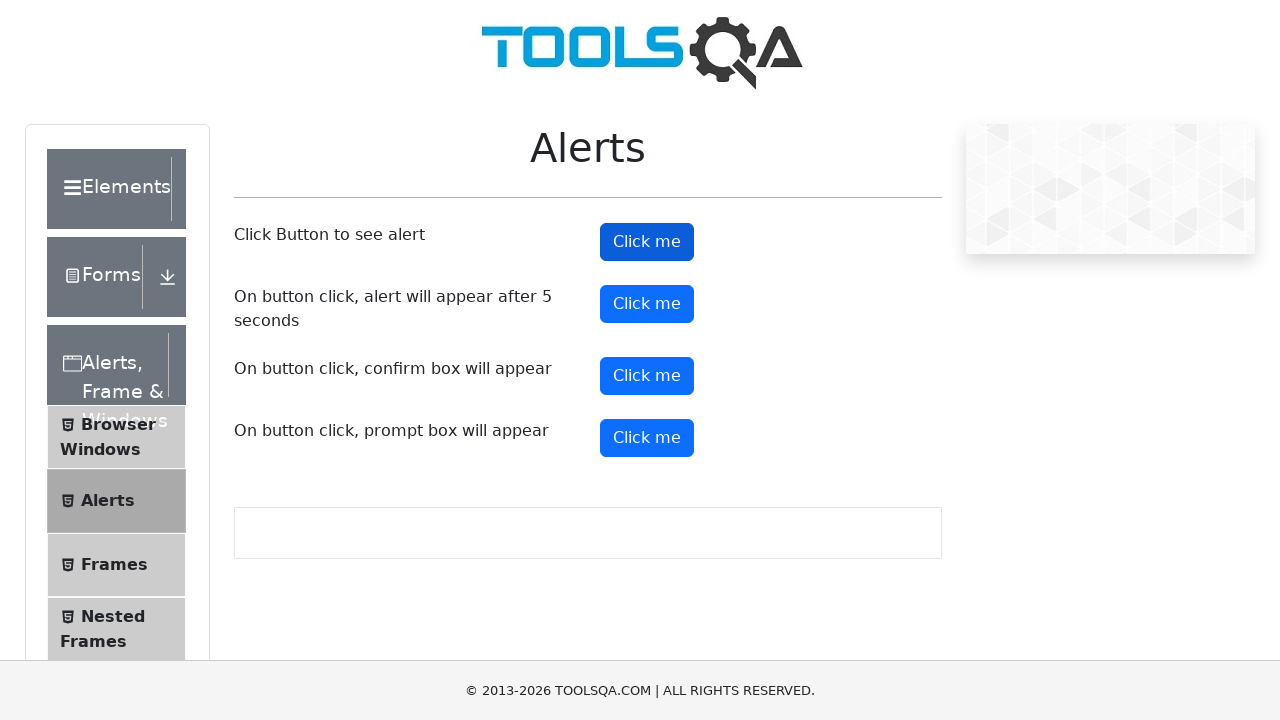

Clicked the alert button again to trigger alert with handler in place at (647, 242) on #alertButton
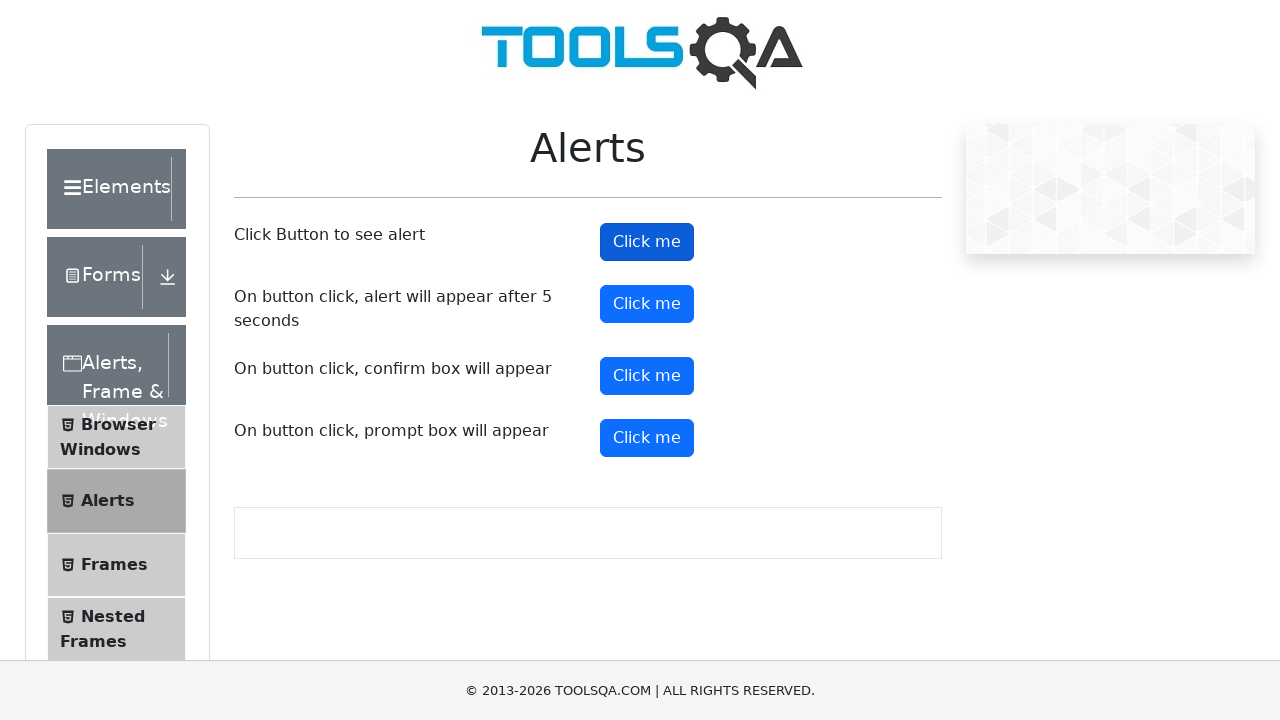

Alert dialog accepted
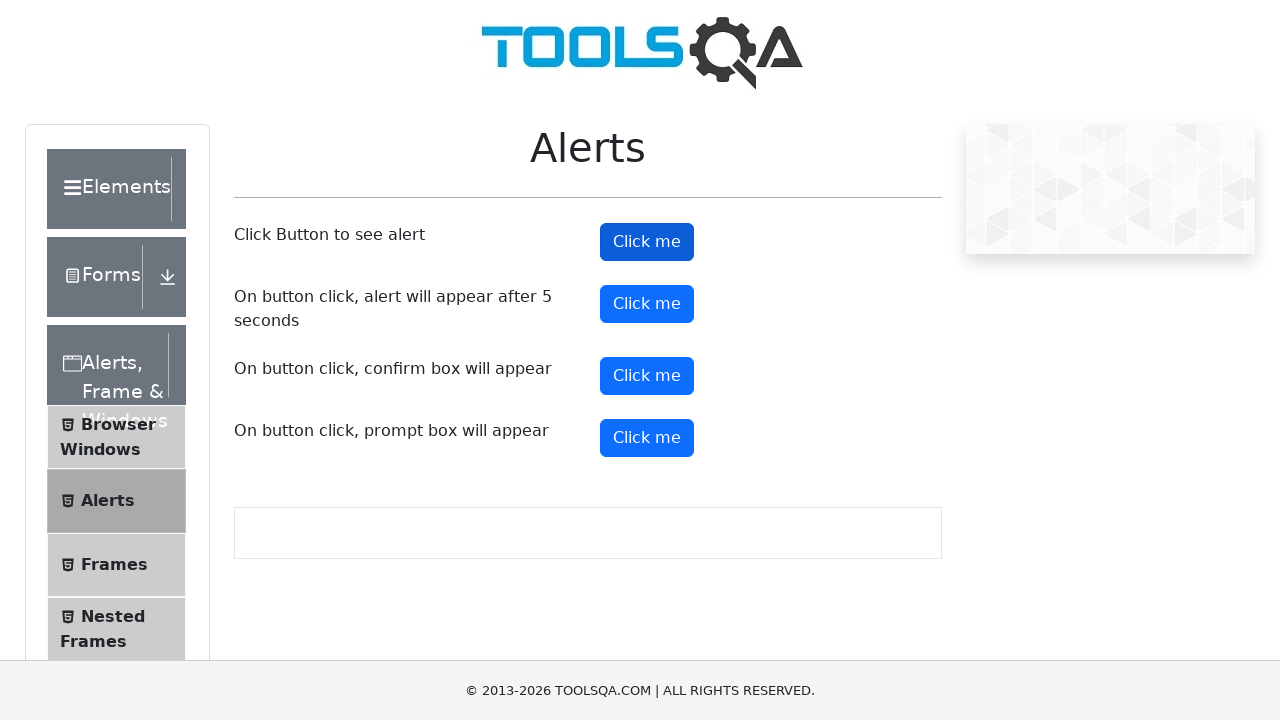

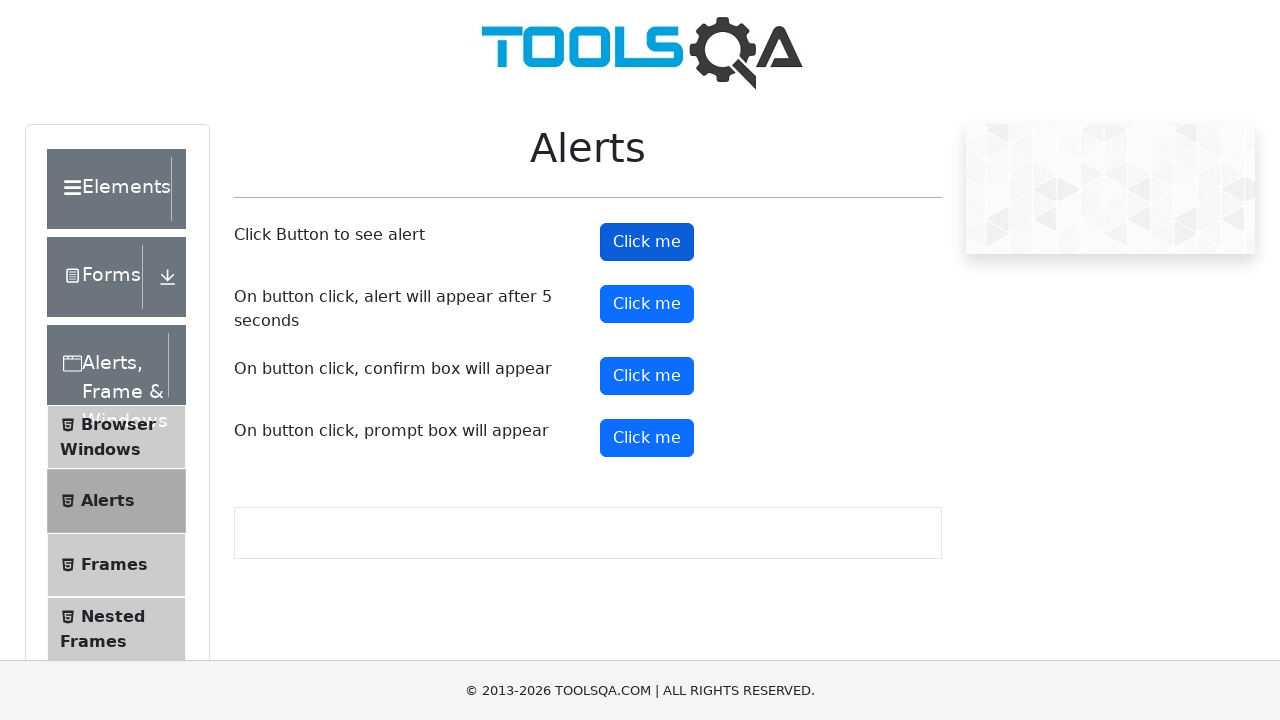